Tests relative locator functionality by finding elements above and below a specific text element on the SelectorHub practice page

Starting URL: https://selectorshub.com/xpath-practice-page/

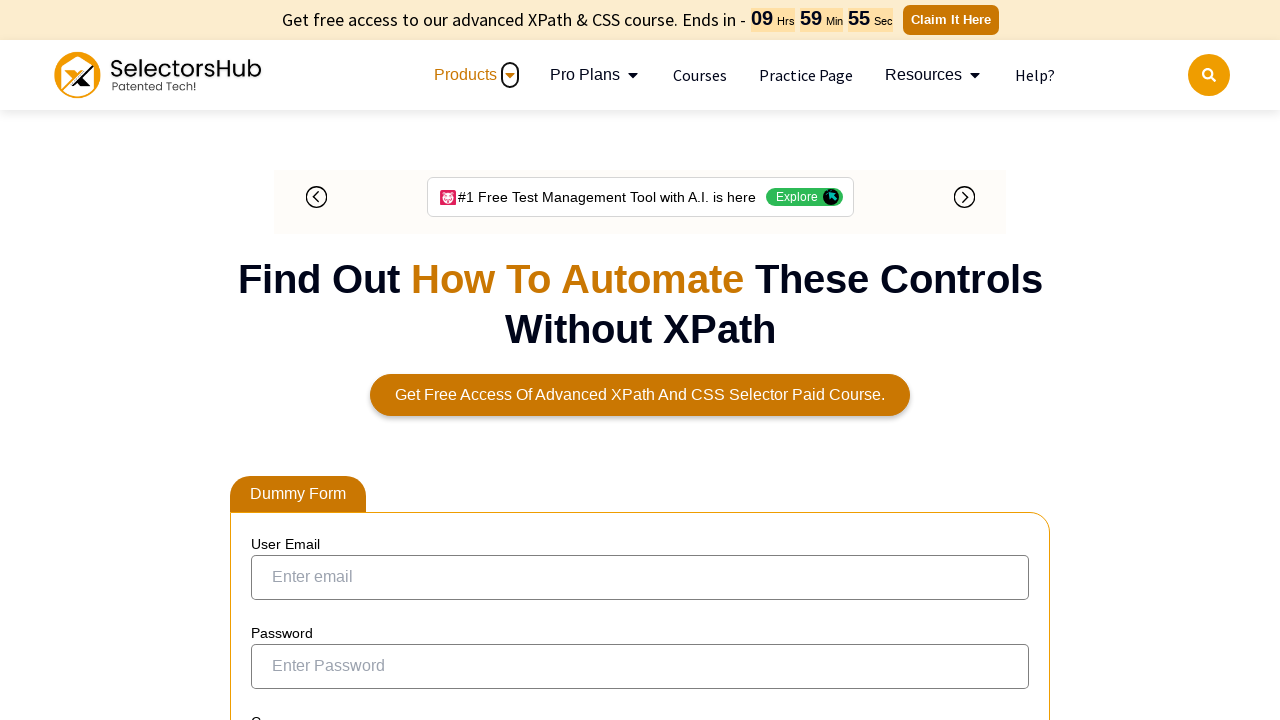

Navigated to SelectorHub XPath practice page
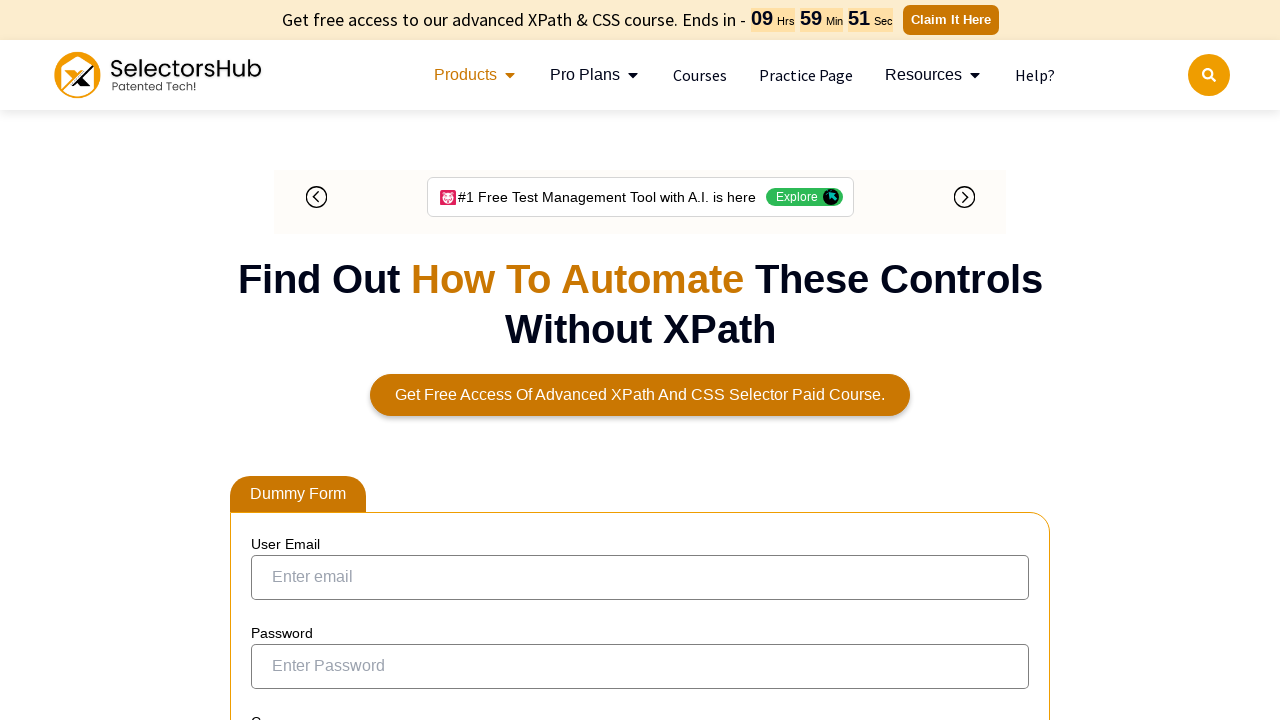

Found element above 'Joe.Root' and retrieved text content
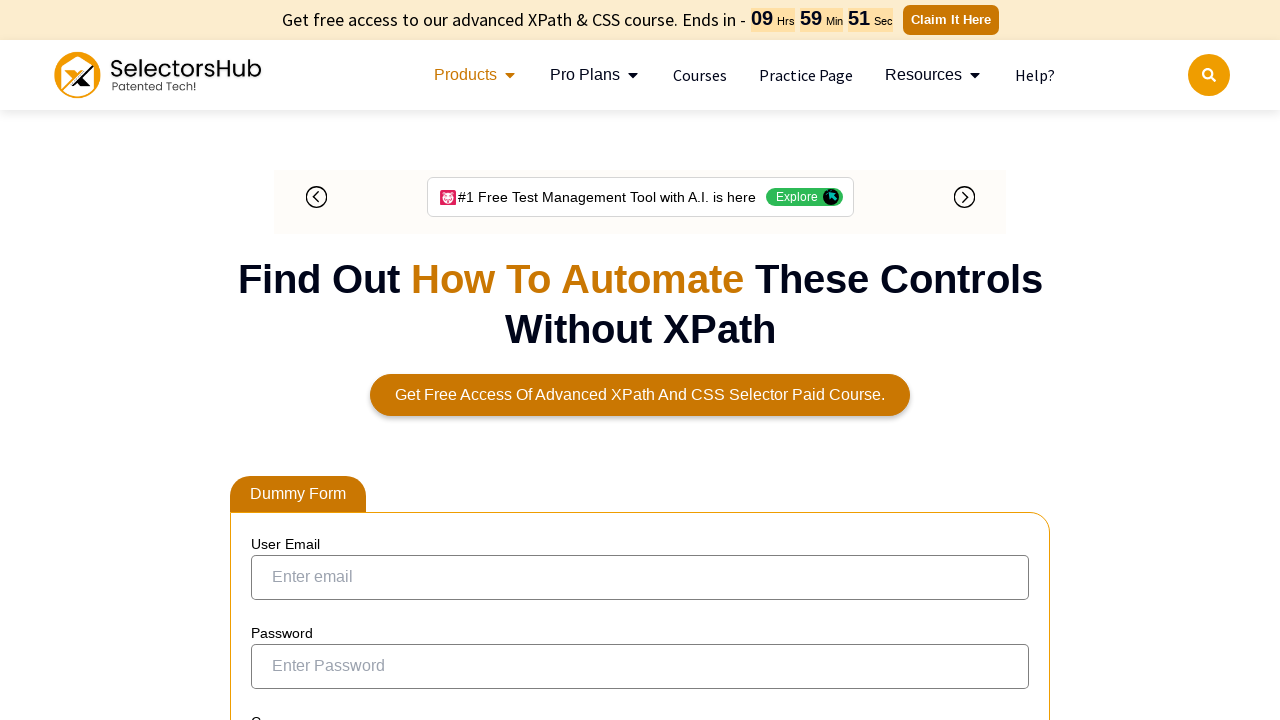

Found element below 'Joe.Root' and retrieved text content
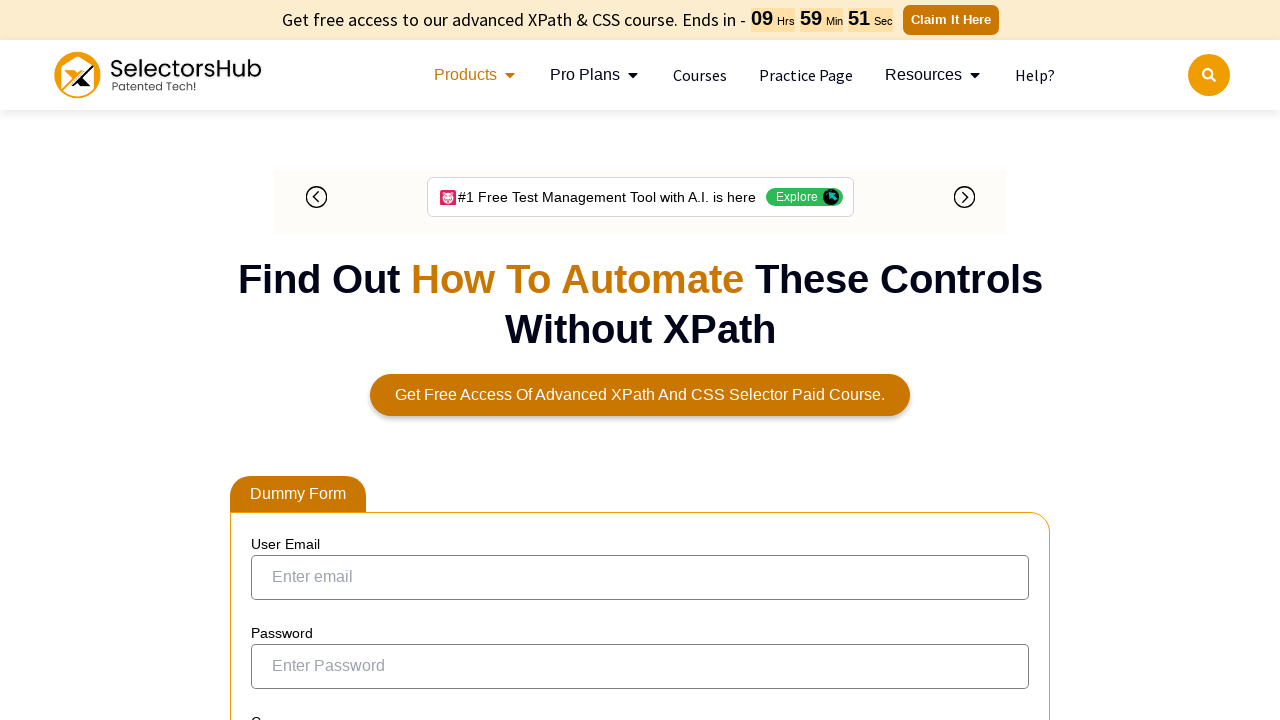

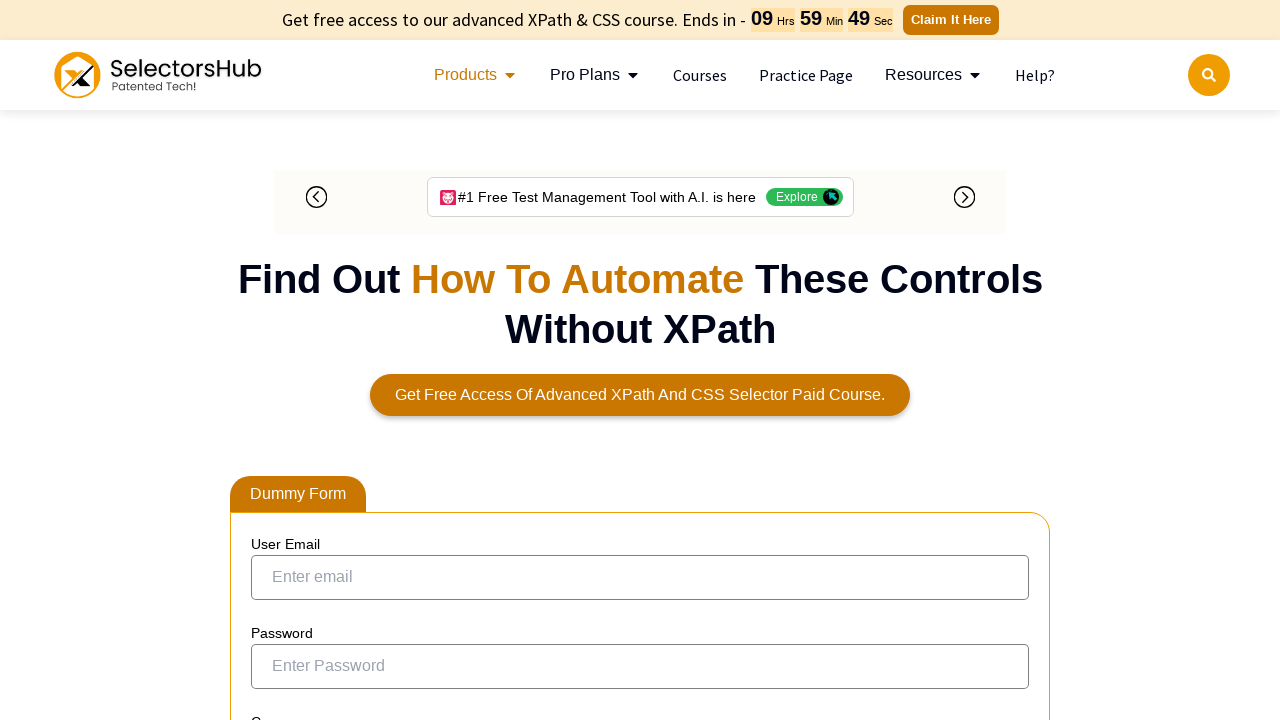